Tests that the h2 heading text on the login page displays "Login Page"

Starting URL: https://the-internet.herokuapp.com

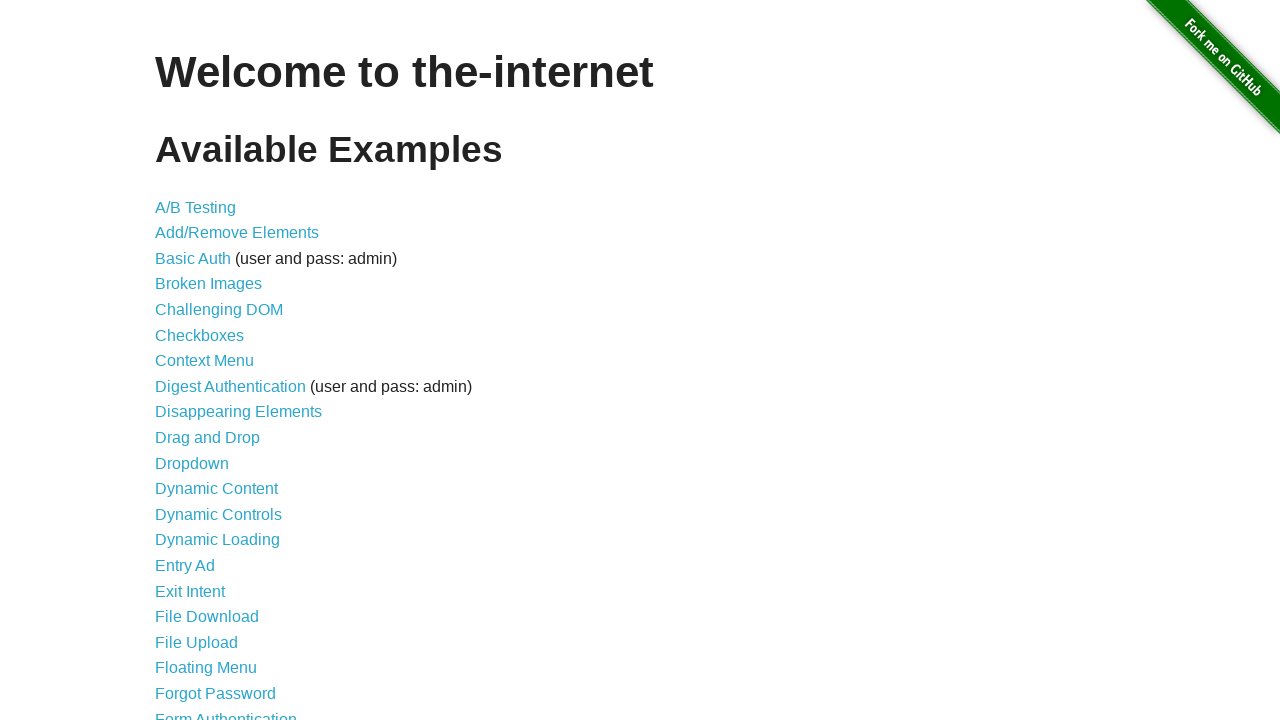

Clicked on Form Authentication link at (226, 712) on xpath=//a[normalize-space()='Form Authentication']
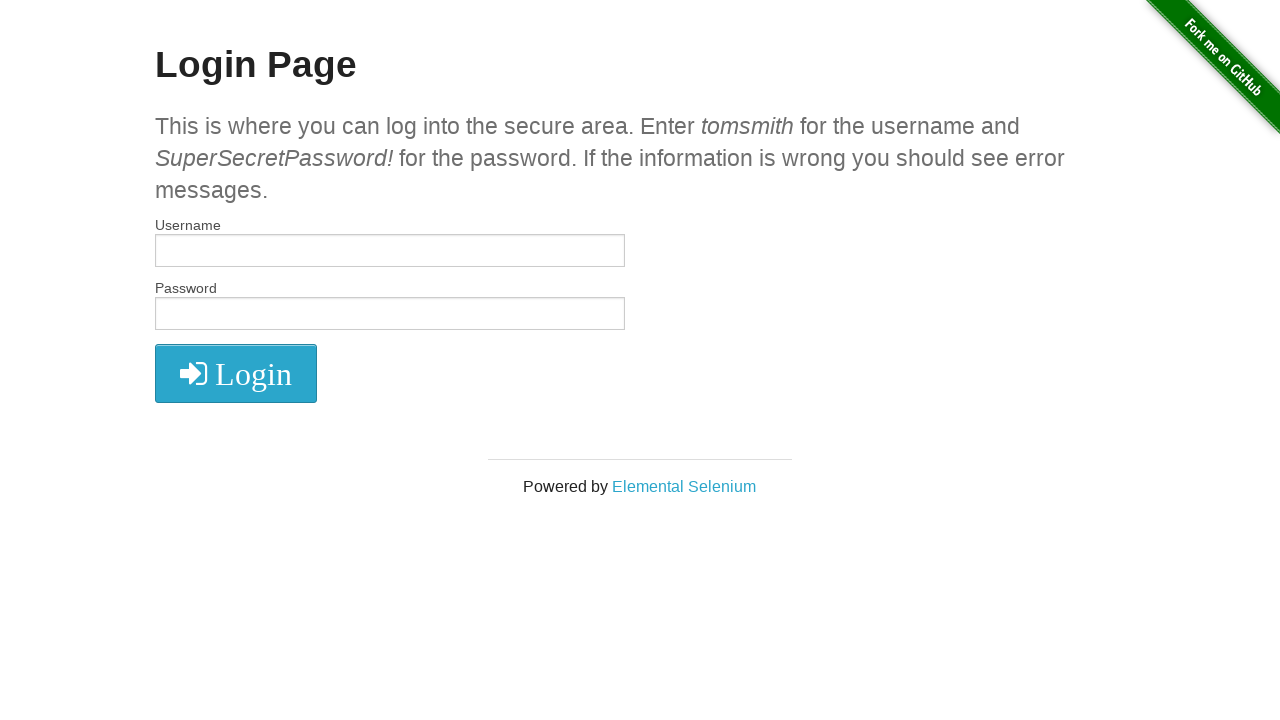

Located h2 element on page
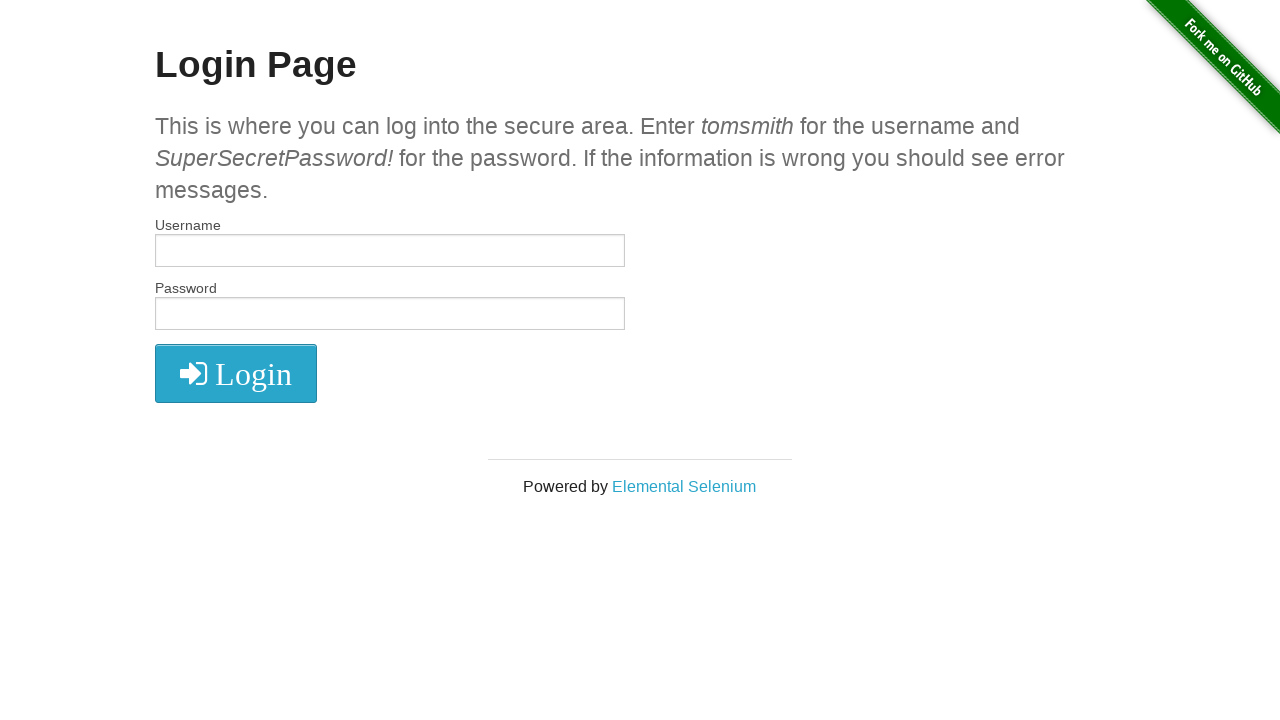

Verified h2 heading displays 'Login Page'
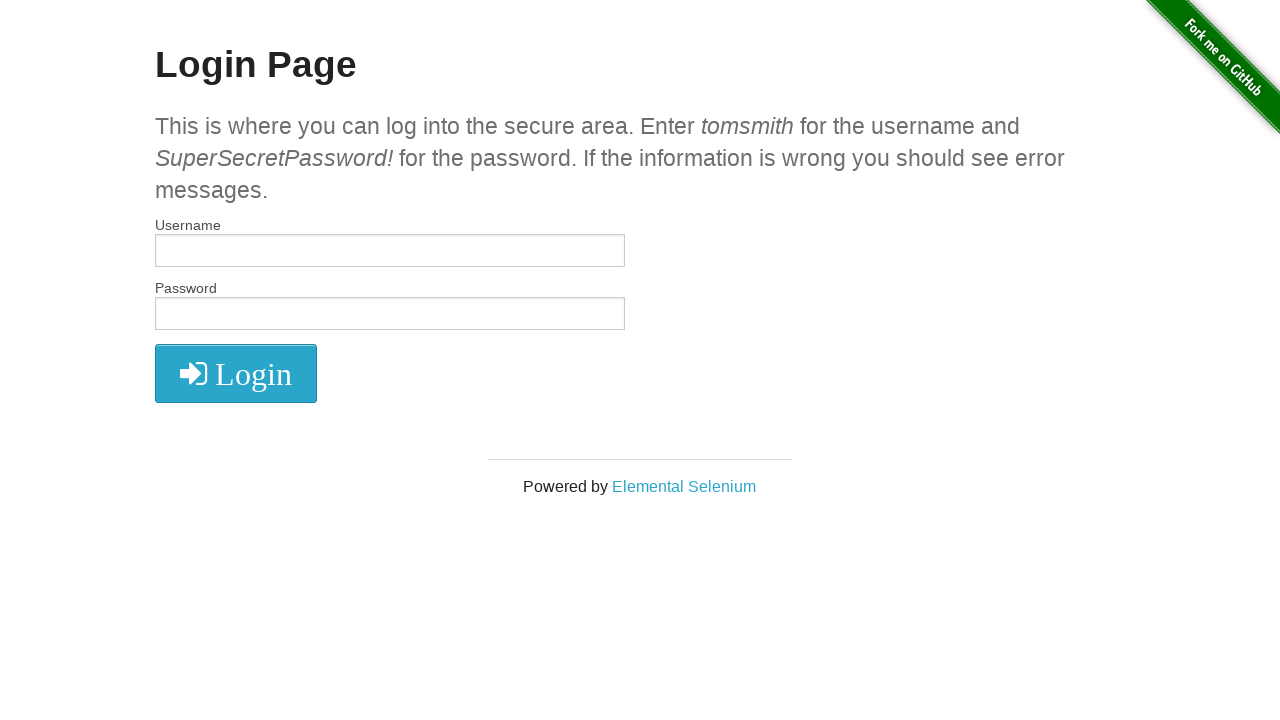

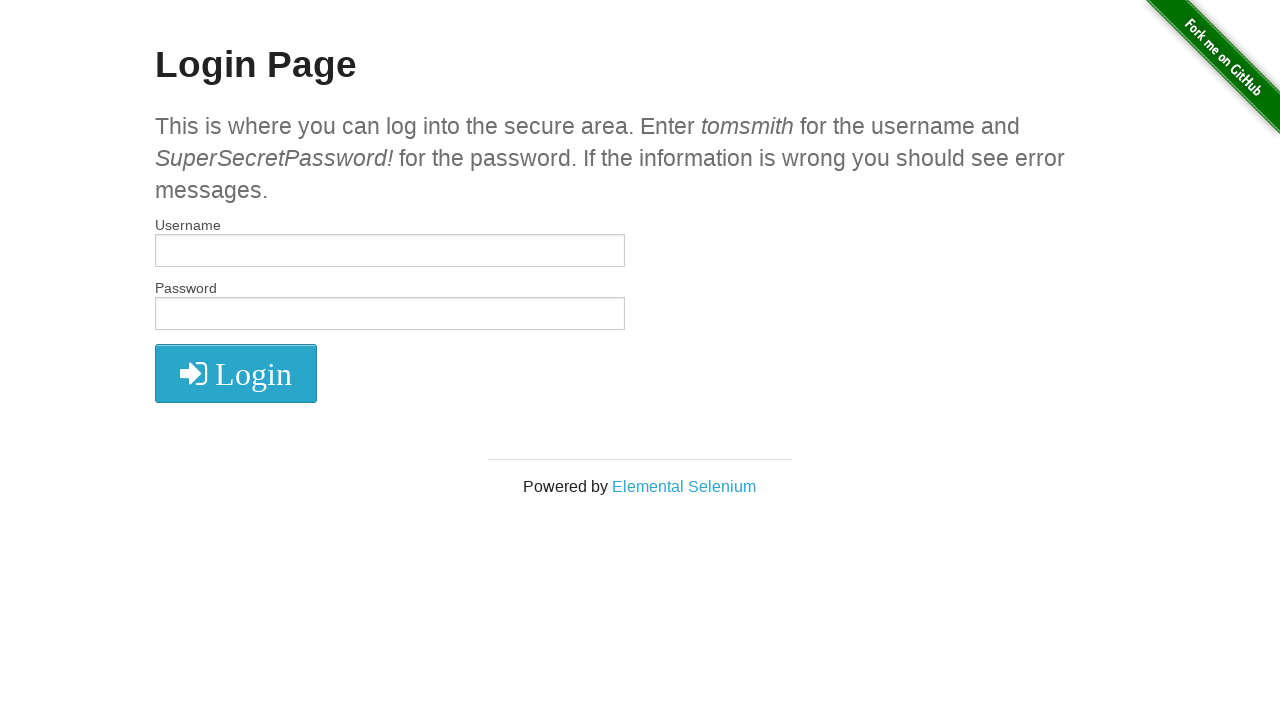